Tests that edits are cancelled when pressing Escape

Starting URL: https://demo.playwright.dev/todomvc

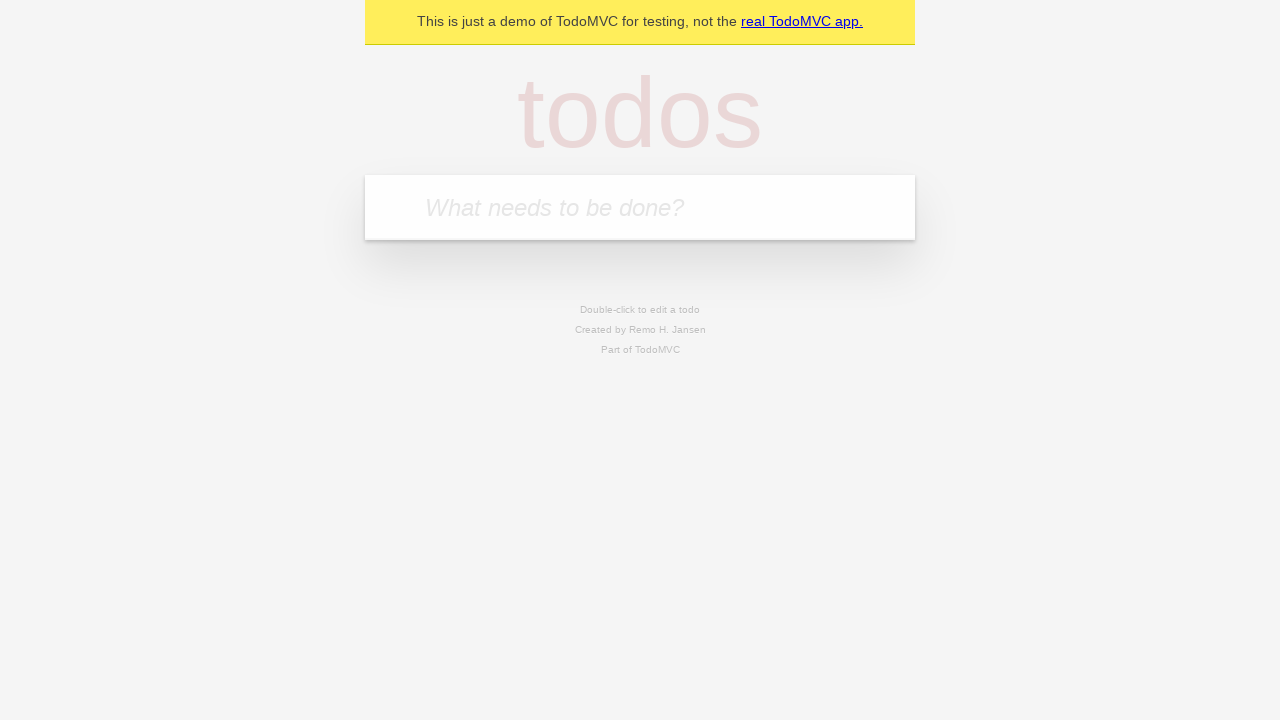

Filled first todo field with 'buy some cheese' on internal:attr=[placeholder="What needs to be done?"i]
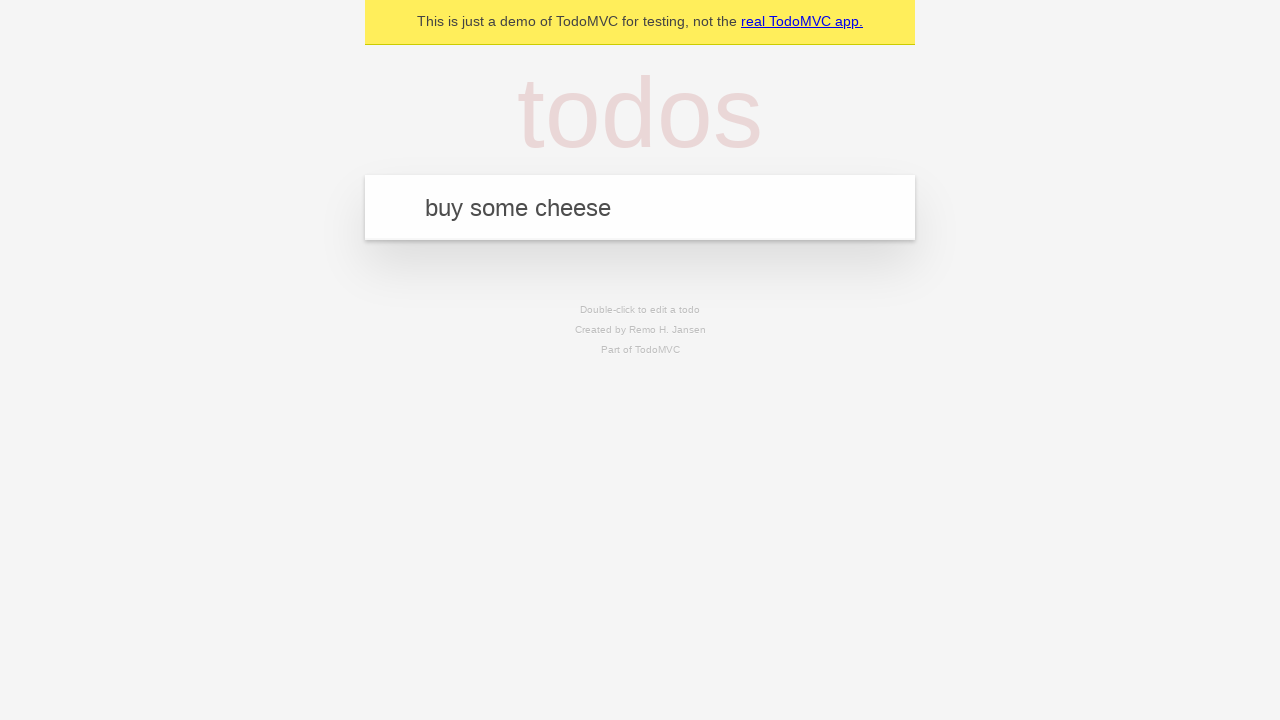

Pressed Enter to create first todo item on internal:attr=[placeholder="What needs to be done?"i]
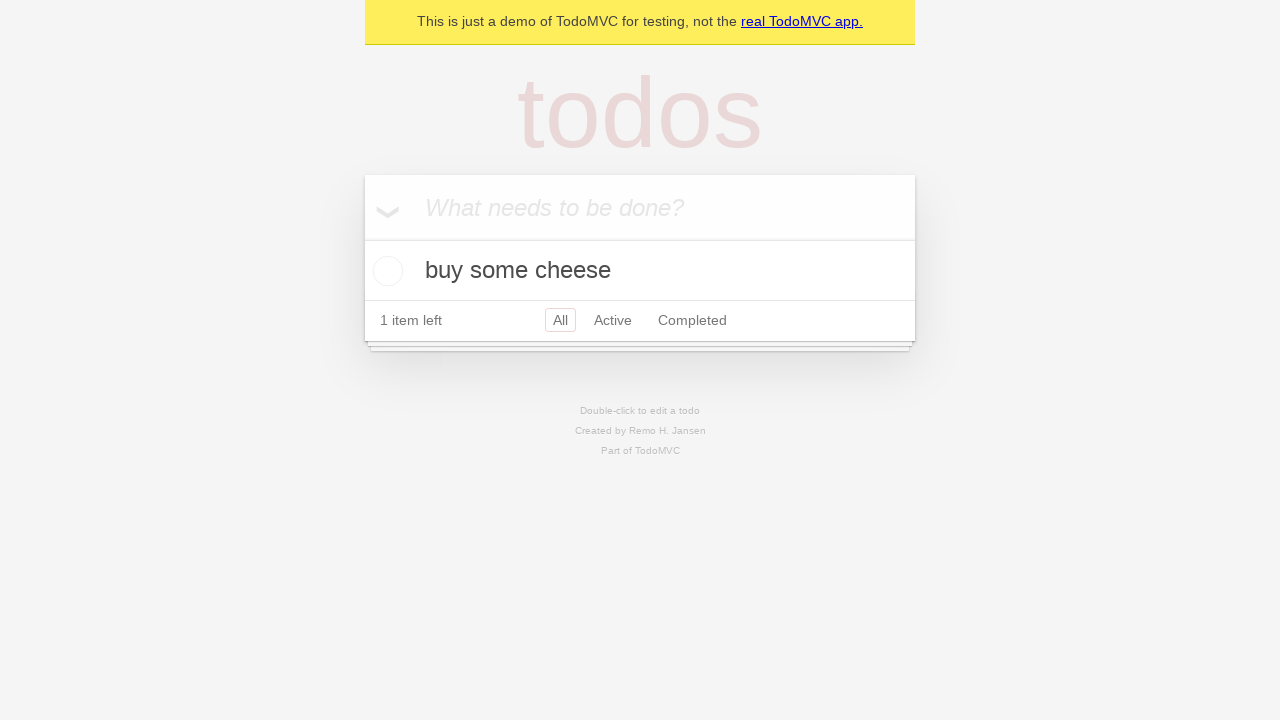

Filled second todo field with 'feed the cat' on internal:attr=[placeholder="What needs to be done?"i]
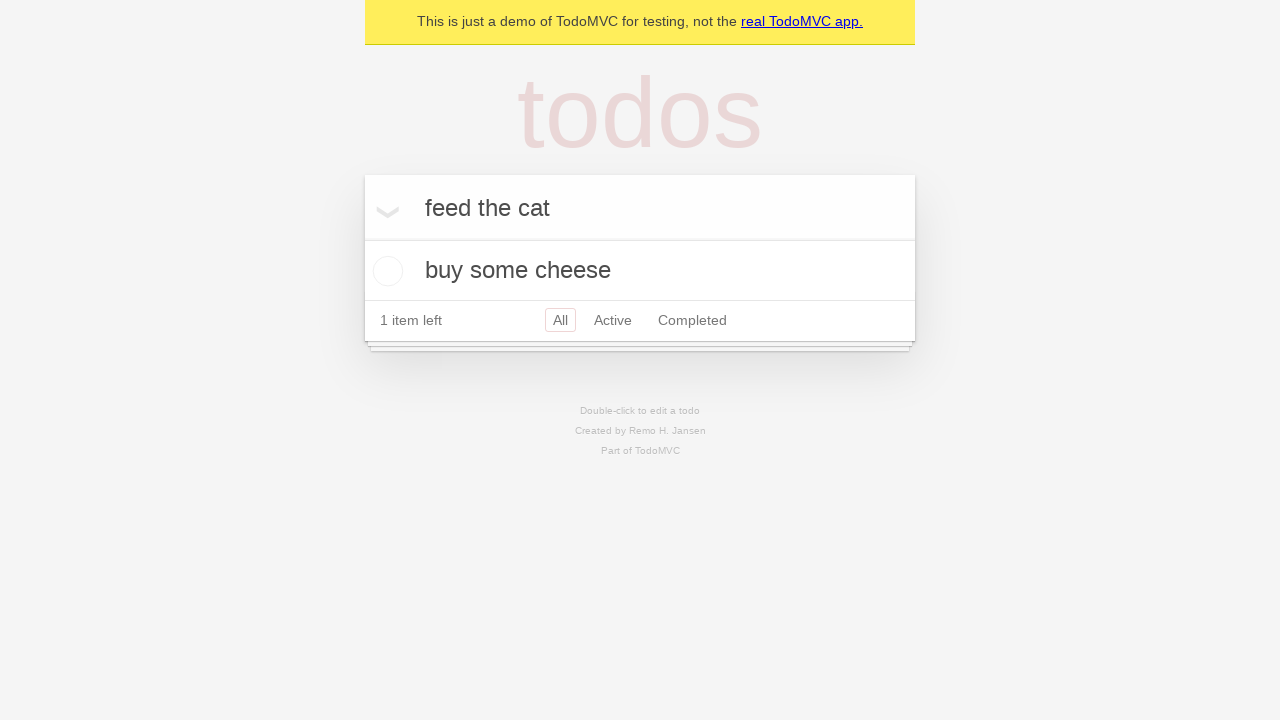

Pressed Enter to create second todo item on internal:attr=[placeholder="What needs to be done?"i]
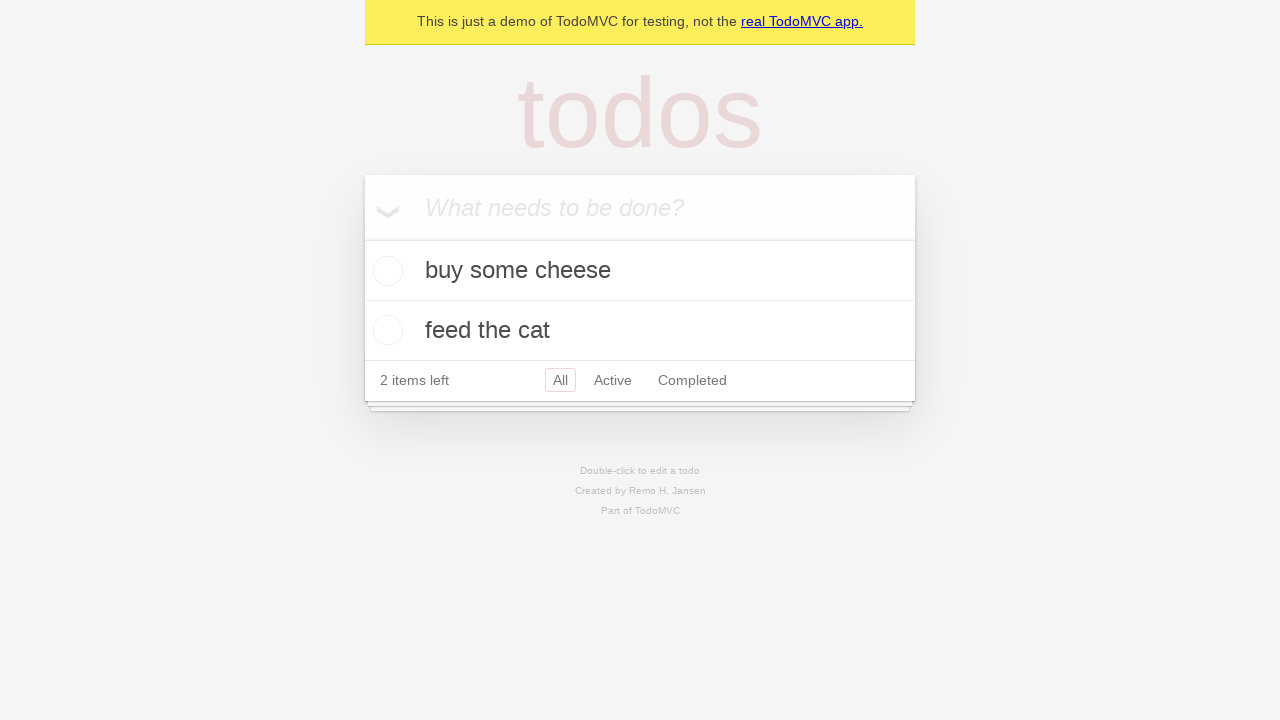

Filled third todo field with 'book a doctors appointment' on internal:attr=[placeholder="What needs to be done?"i]
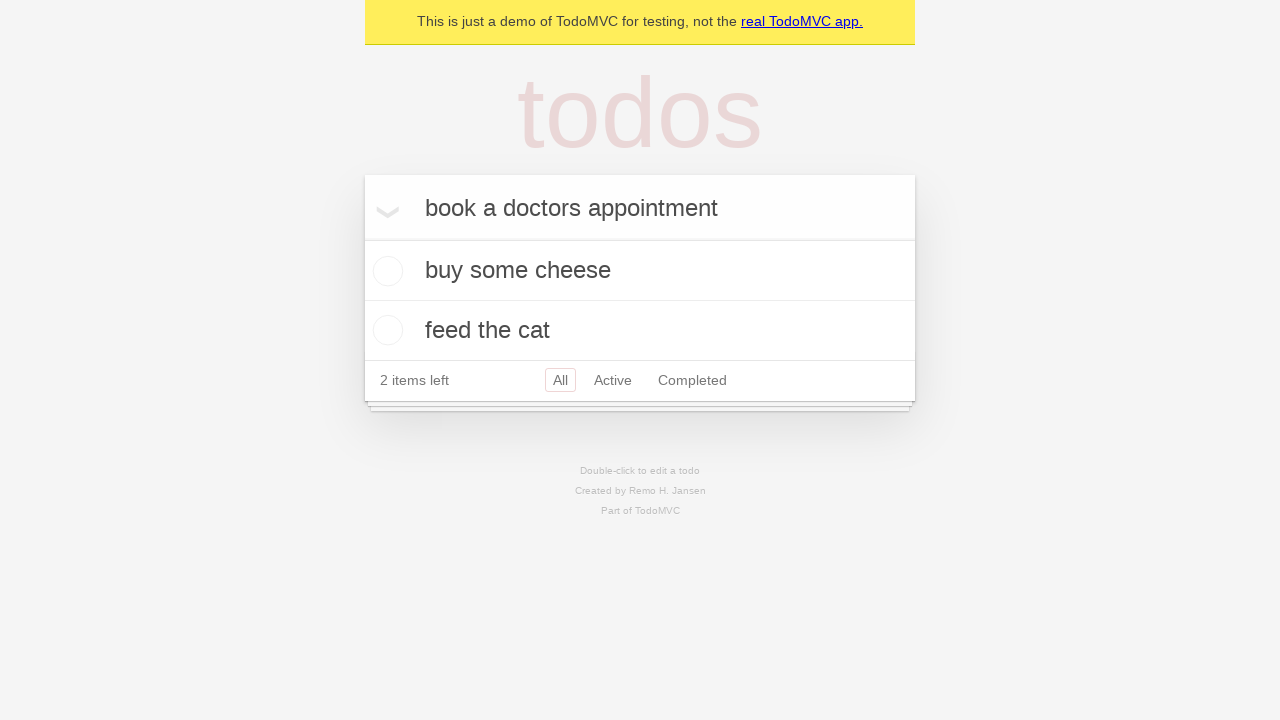

Pressed Enter to create third todo item on internal:attr=[placeholder="What needs to be done?"i]
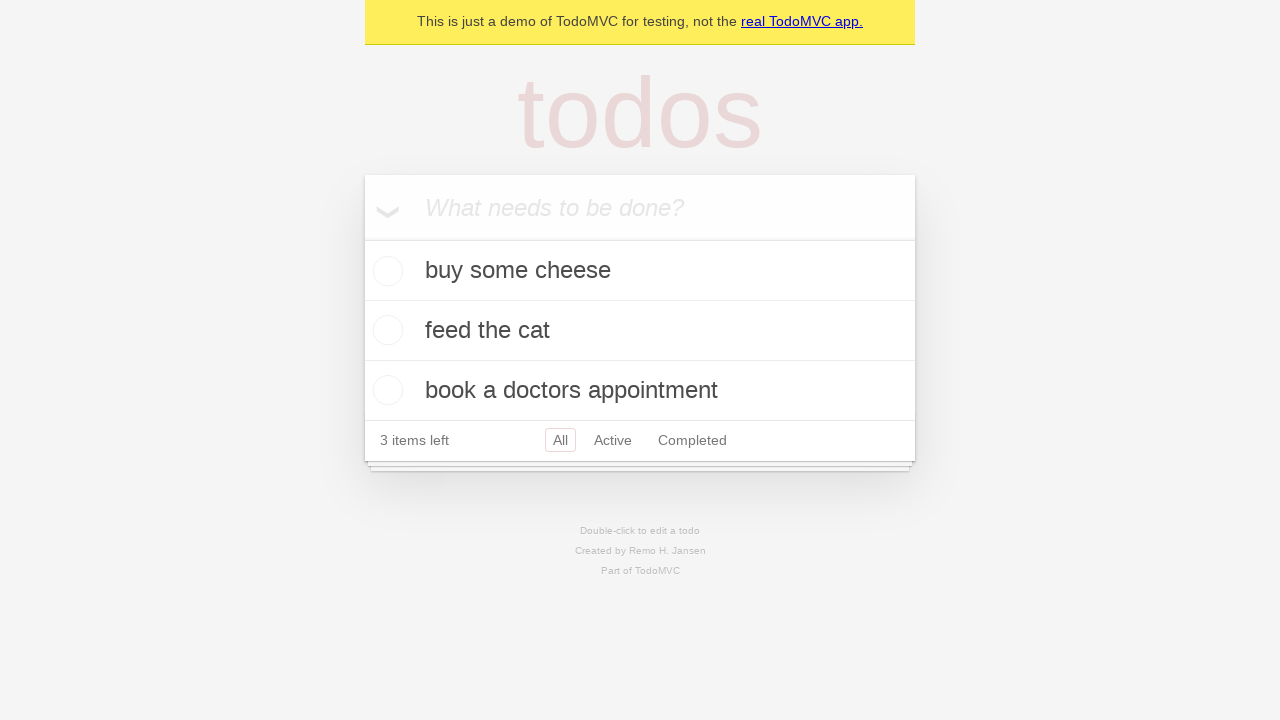

Retrieved todo item elements
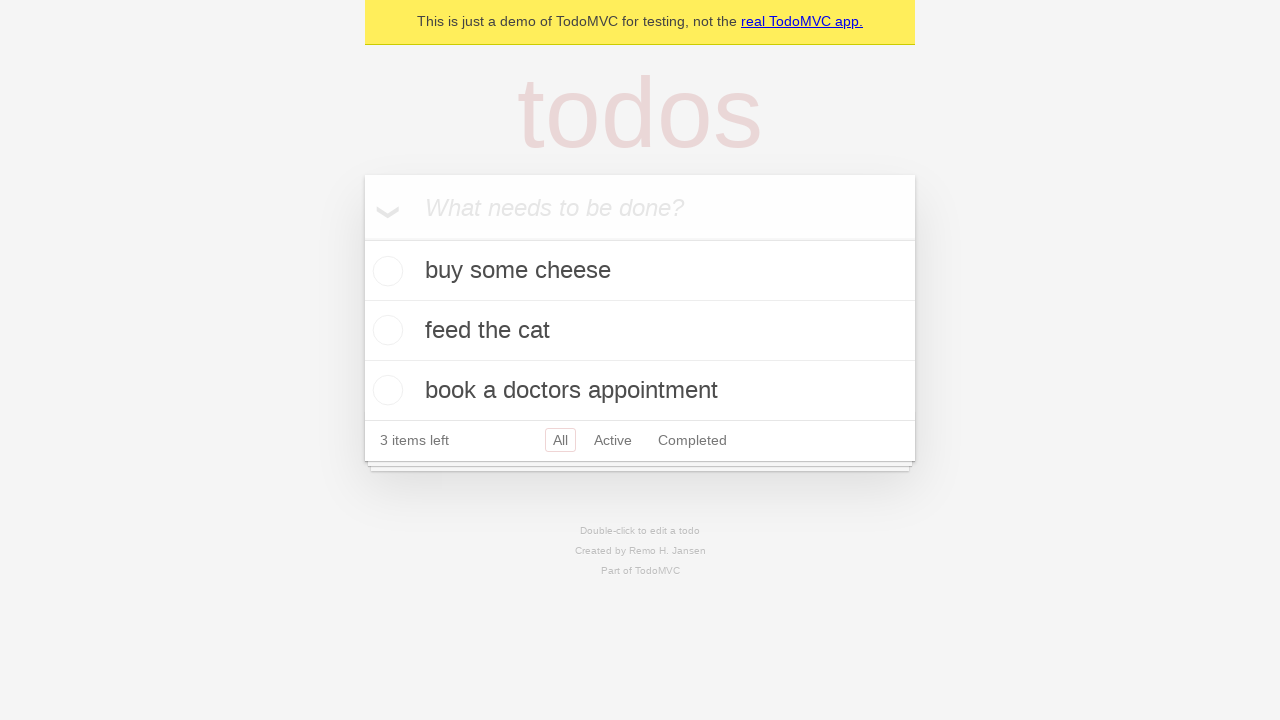

Double-clicked second todo item to enter edit mode at (640, 331) on internal:testid=[data-testid="todo-item"s] >> nth=1
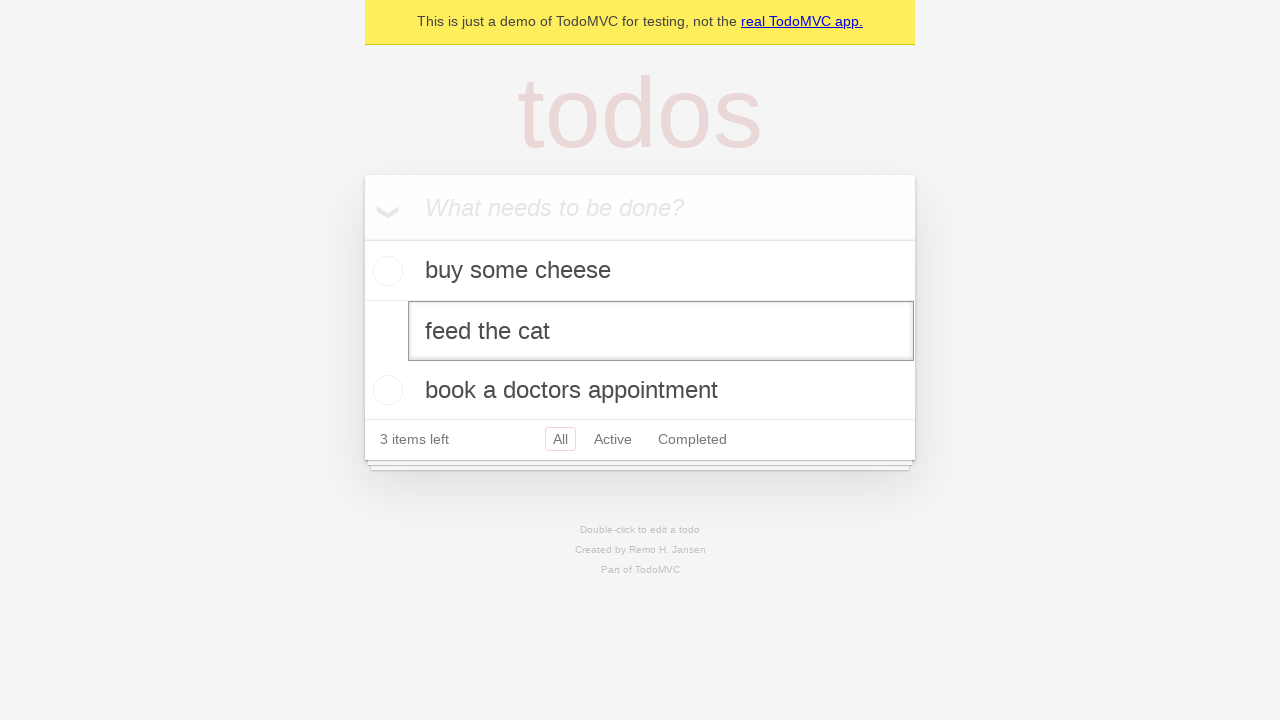

Filled edit textbox with 'buy some sausages' on internal:testid=[data-testid="todo-item"s] >> nth=1 >> internal:role=textbox[nam
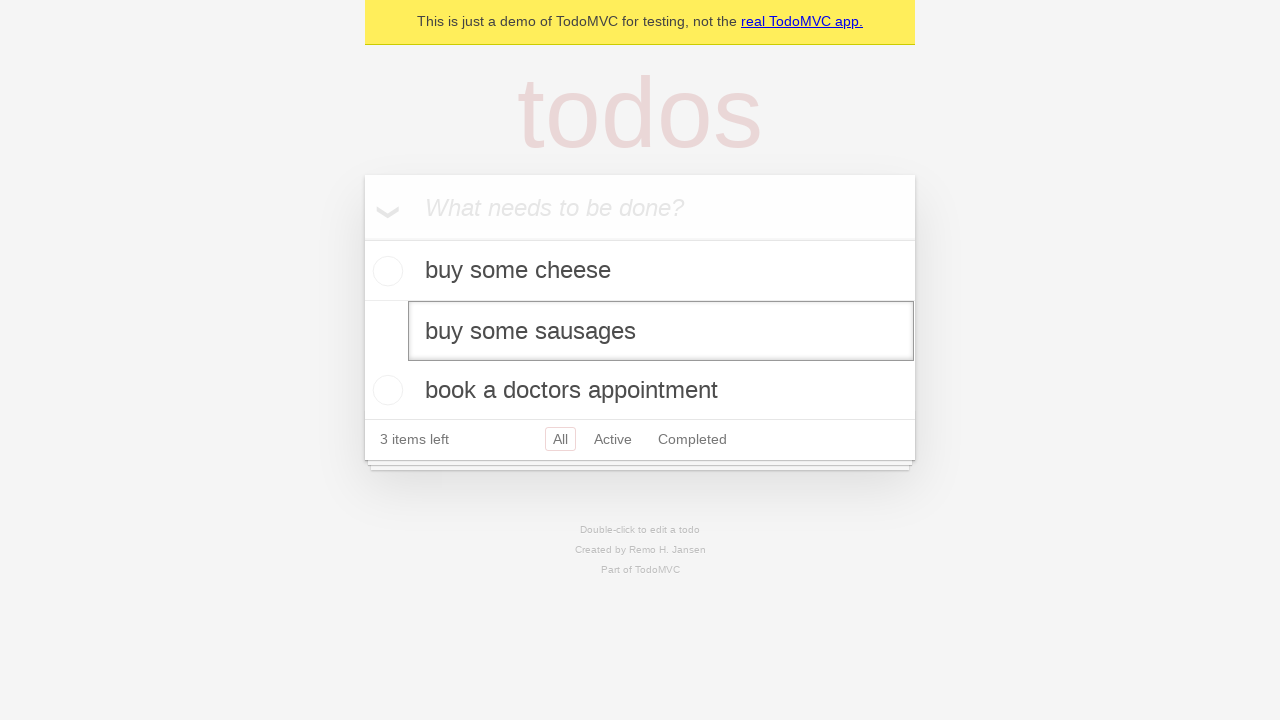

Pressed Escape to cancel edit and verify changes are discarded on internal:testid=[data-testid="todo-item"s] >> nth=1 >> internal:role=textbox[nam
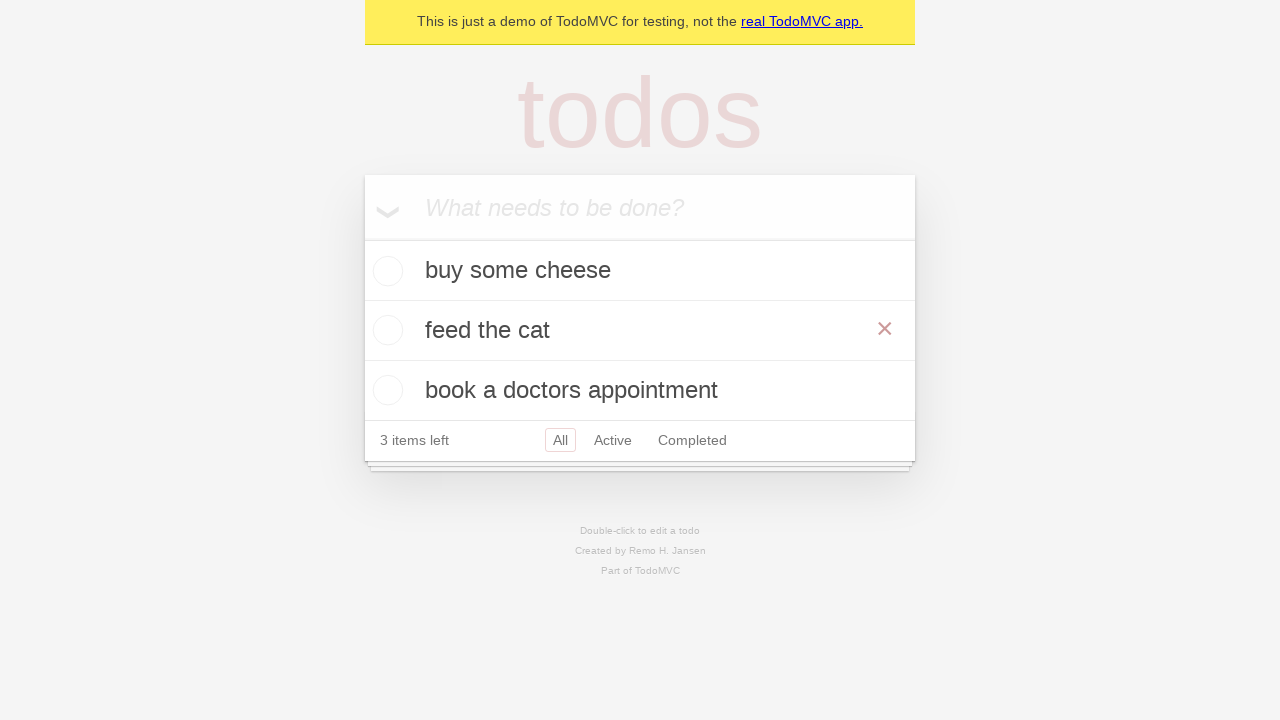

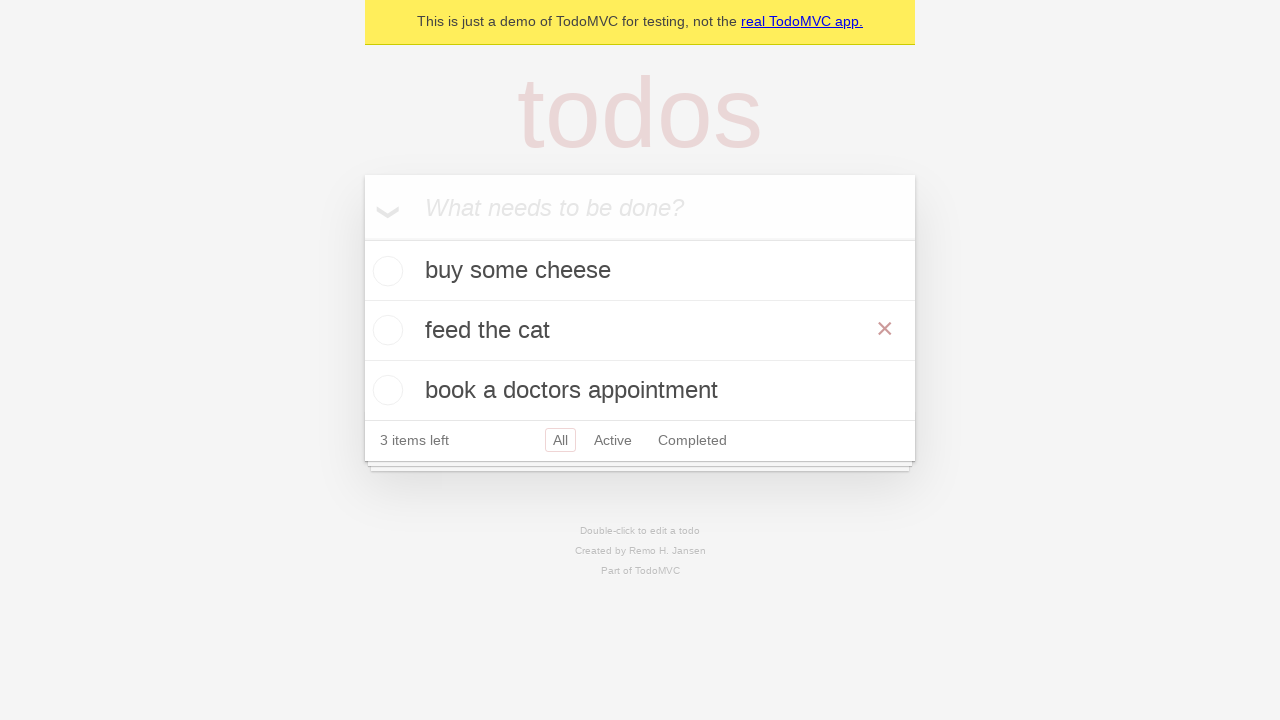